Tests simple alert handling by clicking the alert button and accepting the dialog

Starting URL: https://testautomationpractice.blogspot.com/

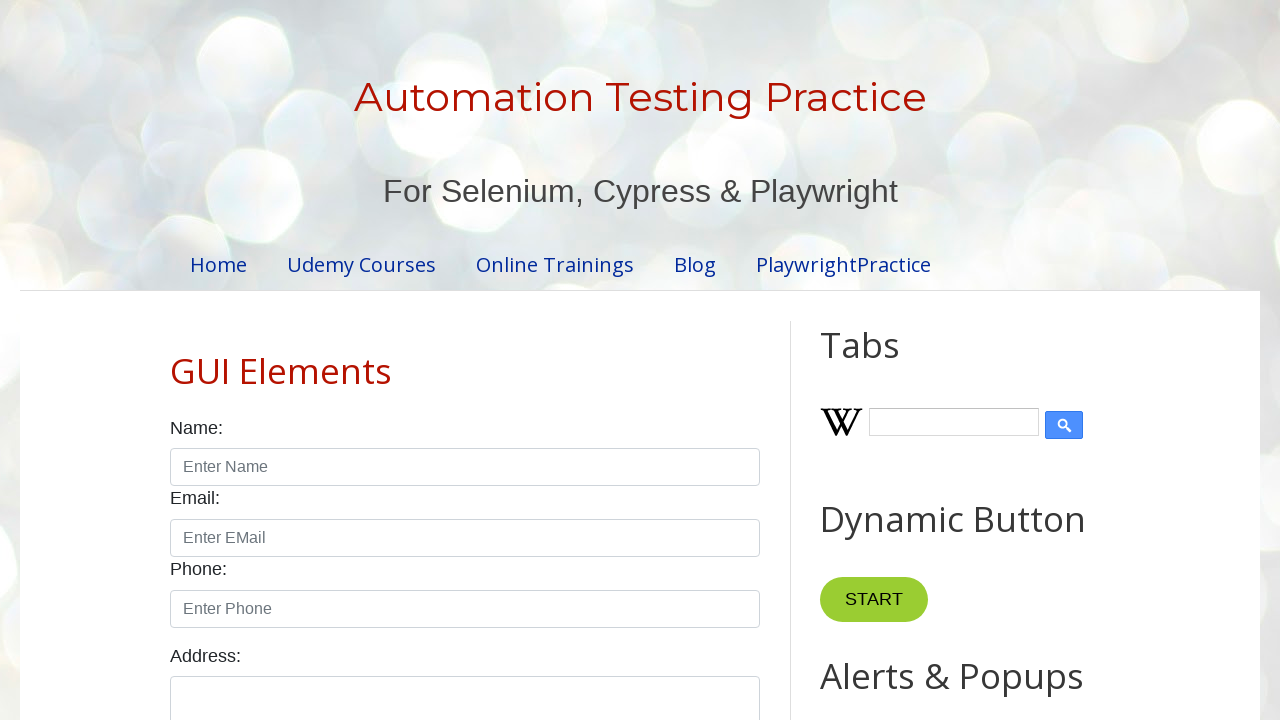

Set up dialog handler to accept alerts
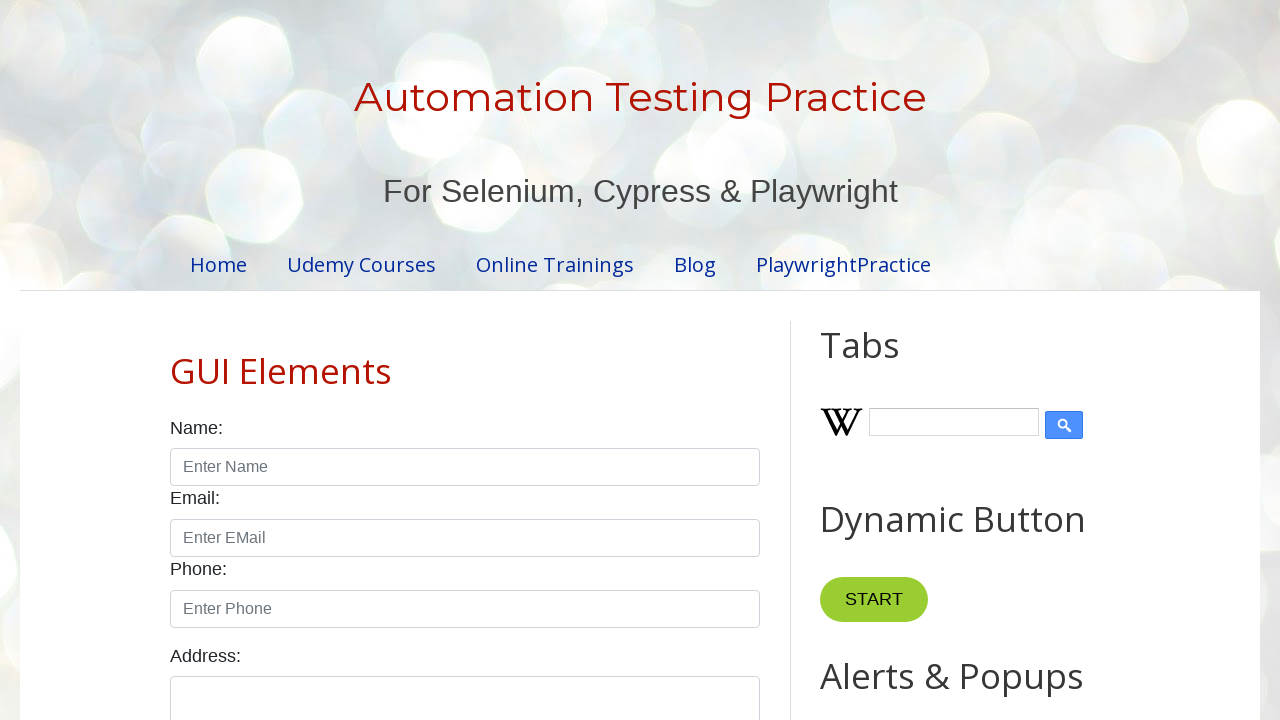

Clicked alert button to trigger simple alert at (888, 361) on #alertBtn
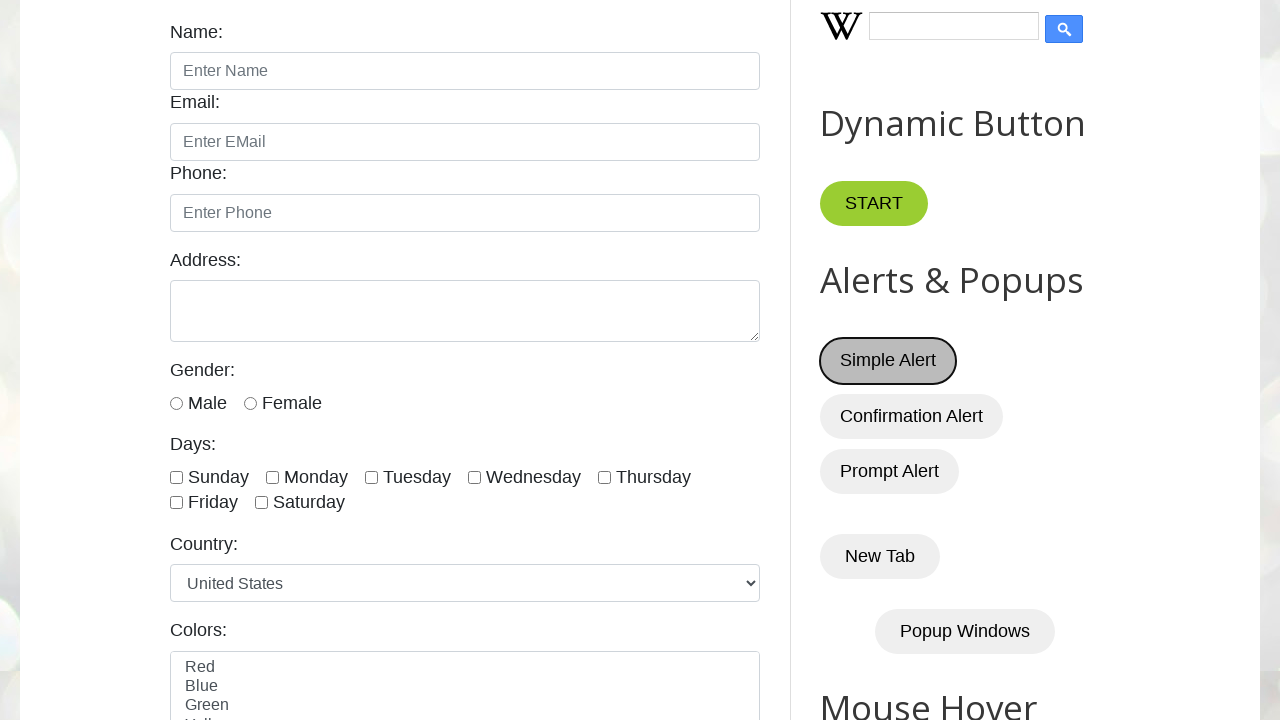

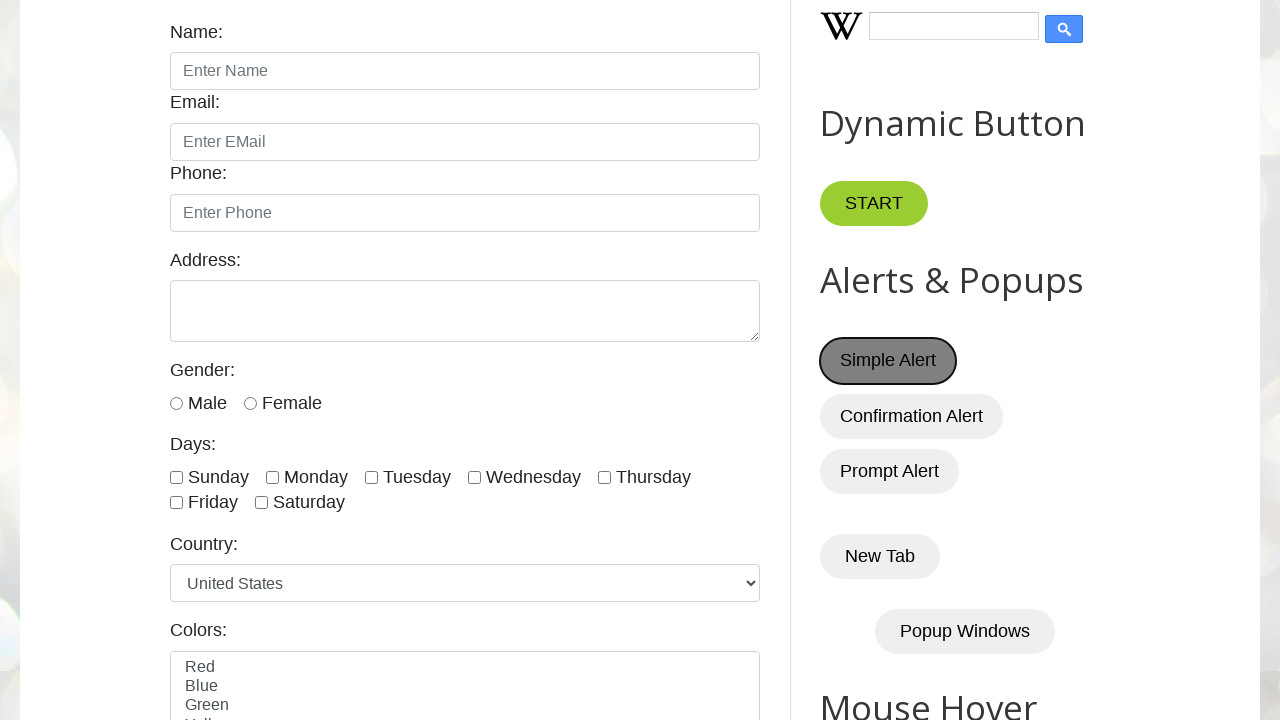